Tests selecting dropdown option using Select wrapper to choose Option 3 by visible text

Starting URL: https://eviltester.github.io/supportclasses

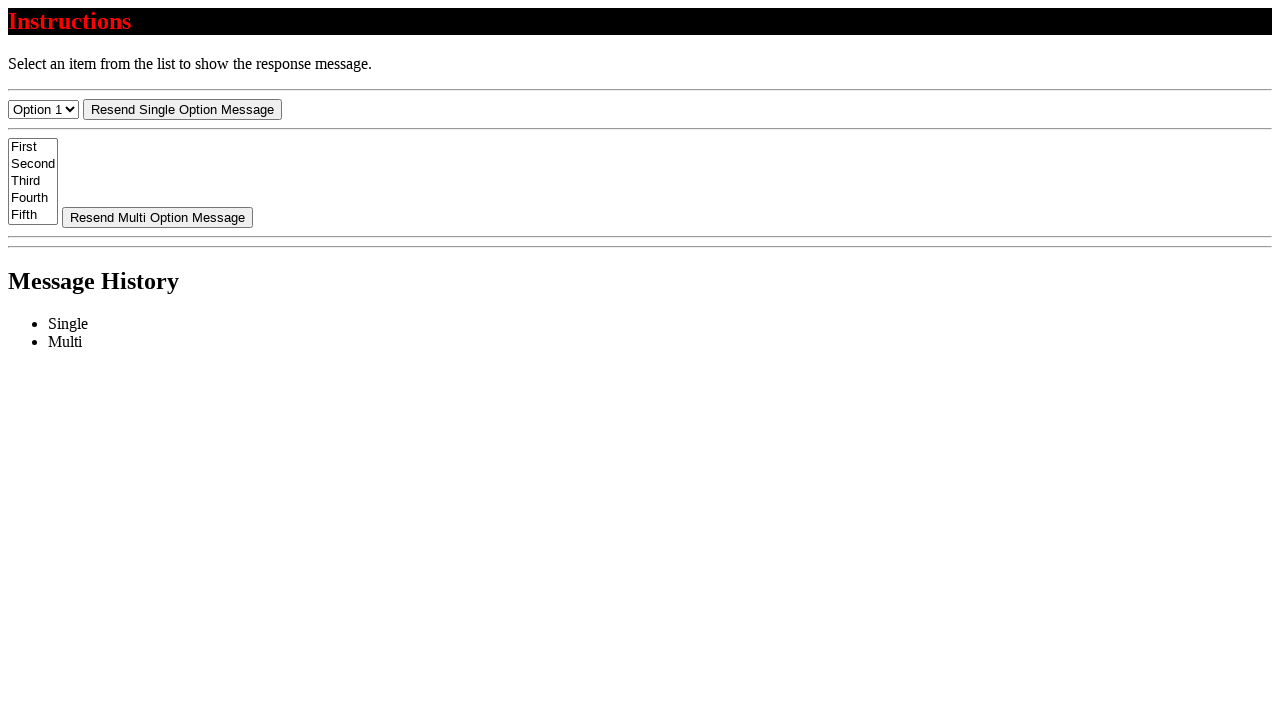

Navigated to support classes test page
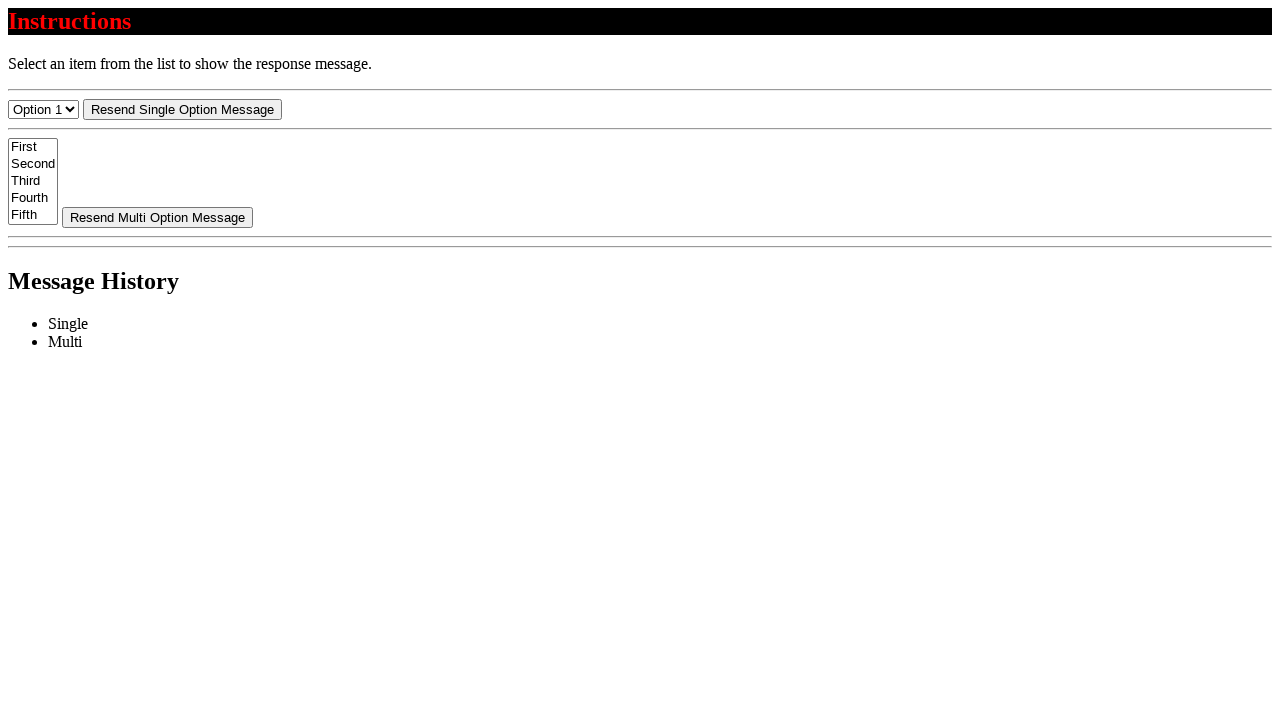

Selected 'Option 3' from dropdown using visible text on #select-menu
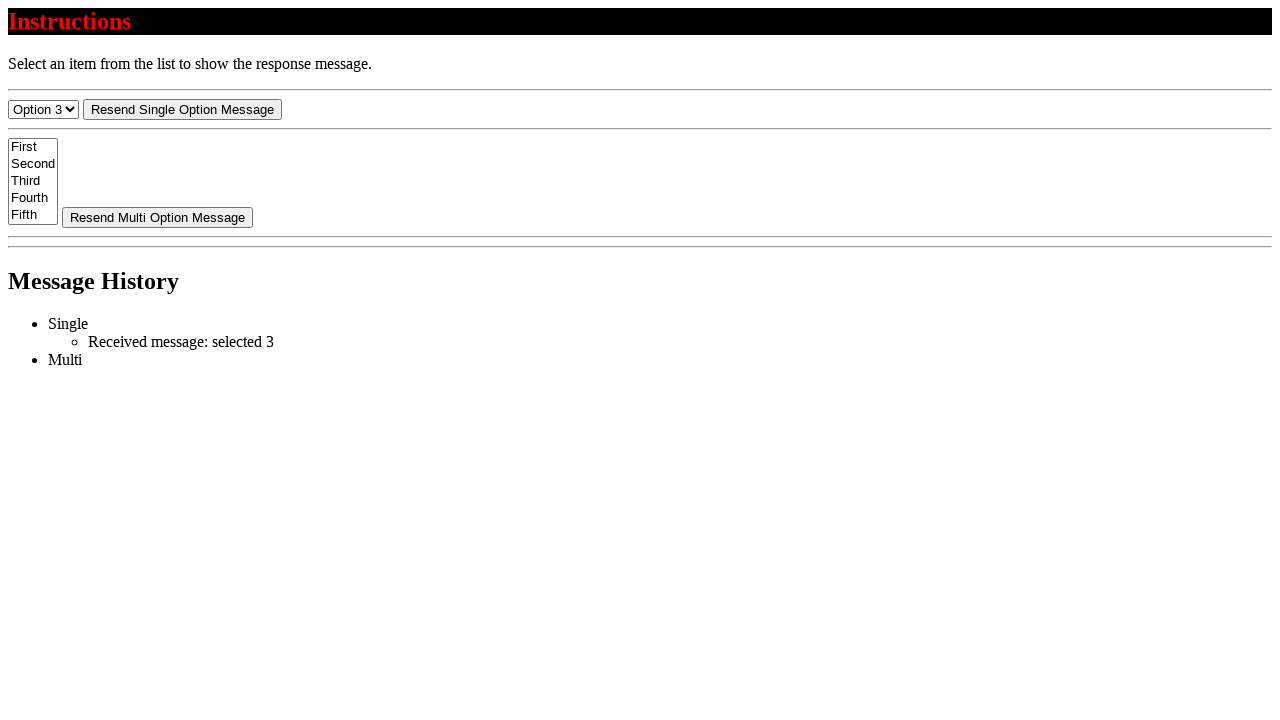

Verified success message 'Received message: selected 3' appeared
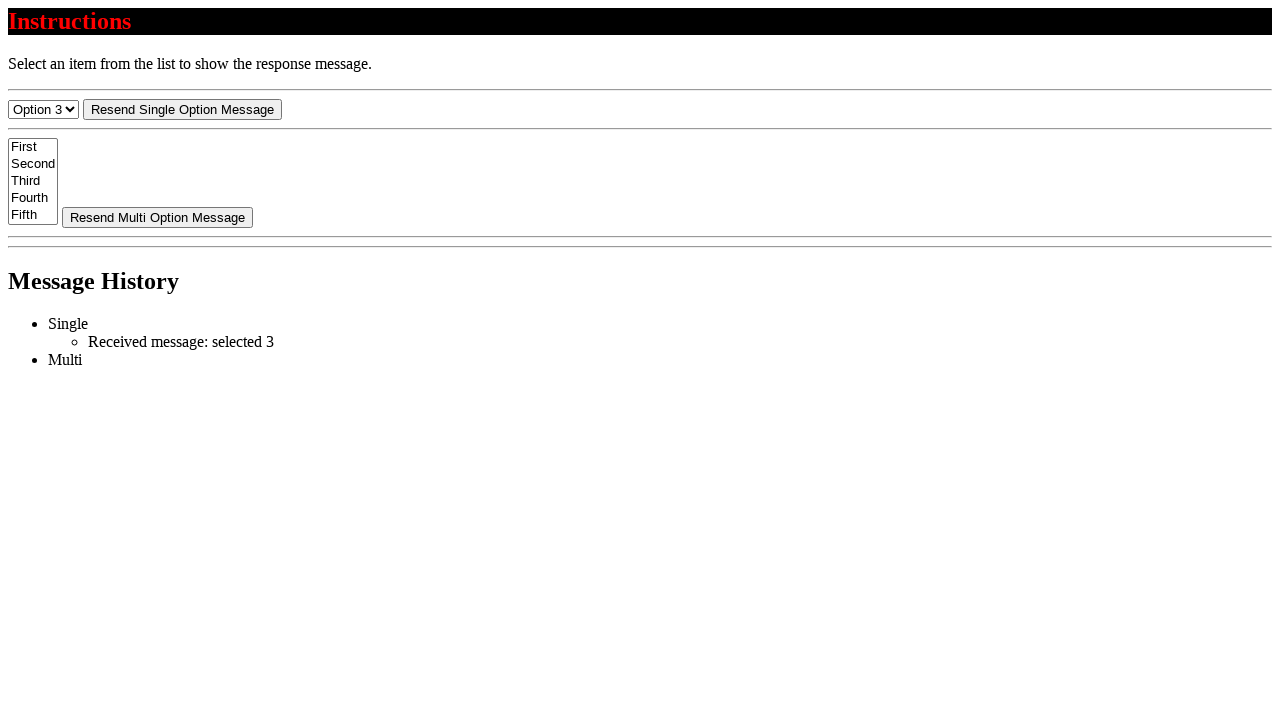

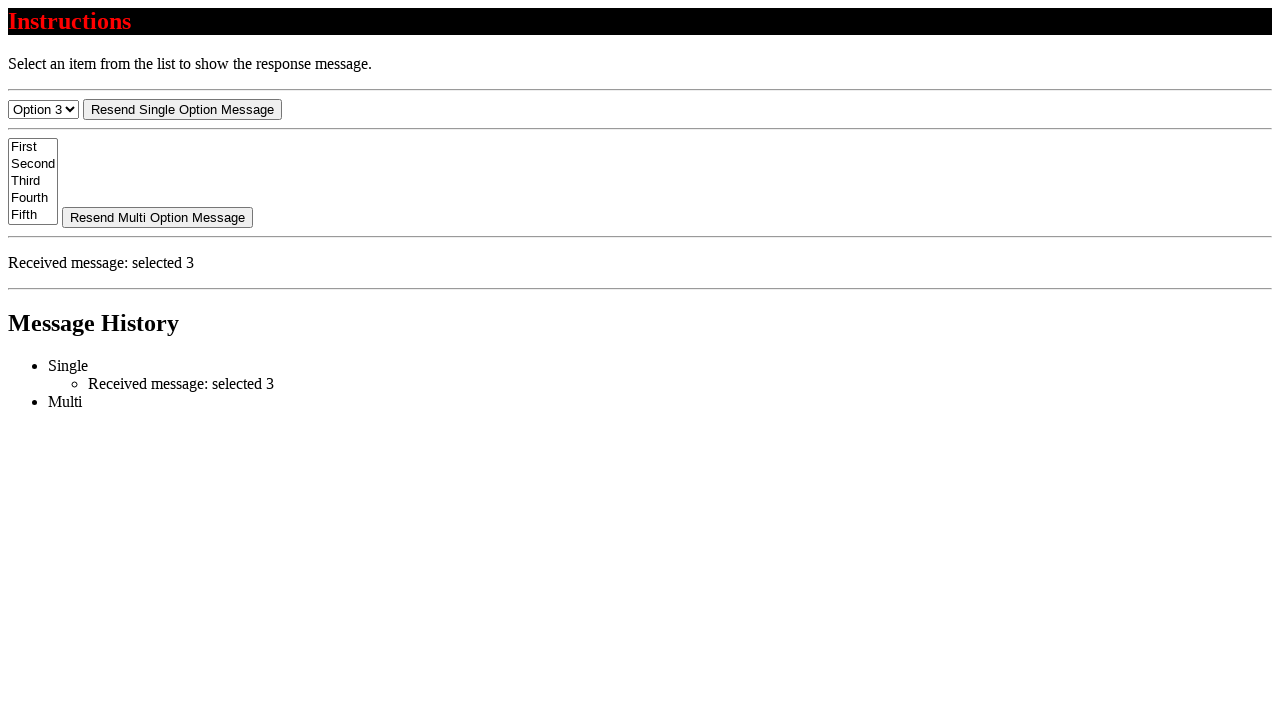